Clicks on the change location link using partial link text

Starting URL: http://www.ticketfly.com

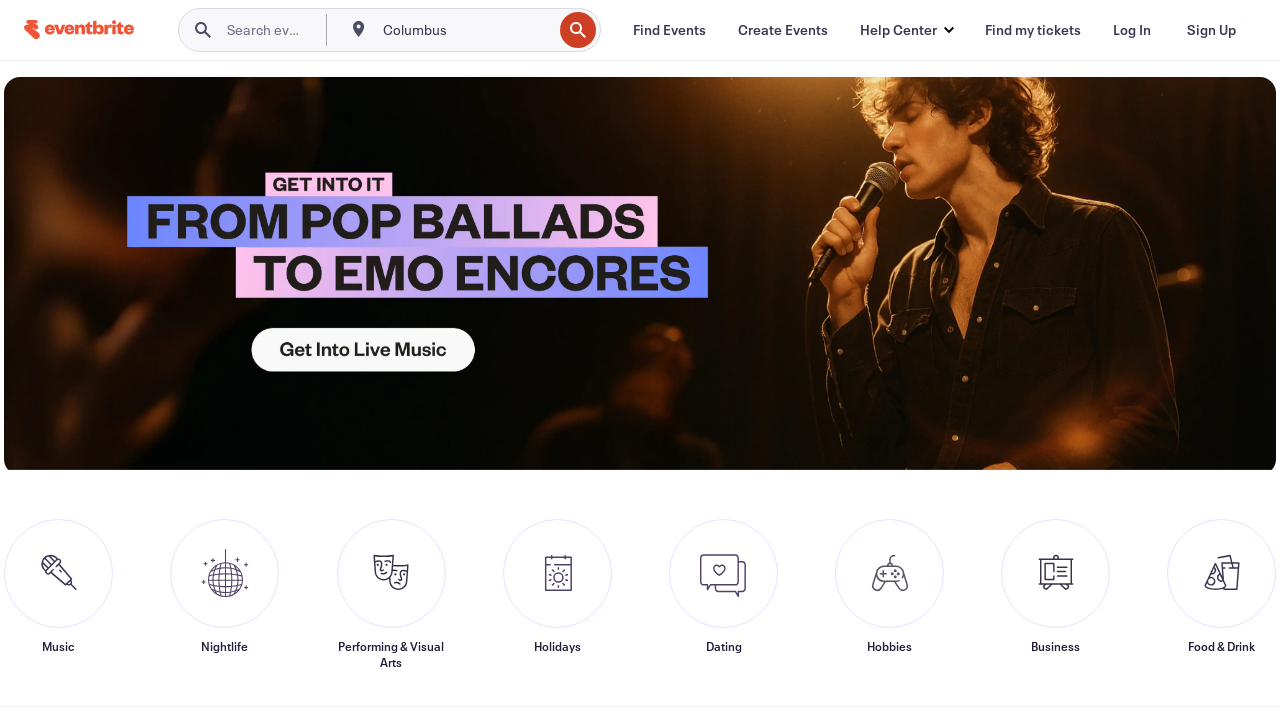

Clicked on the change location link using partial link text at (198, 360) on a:has-text('change')
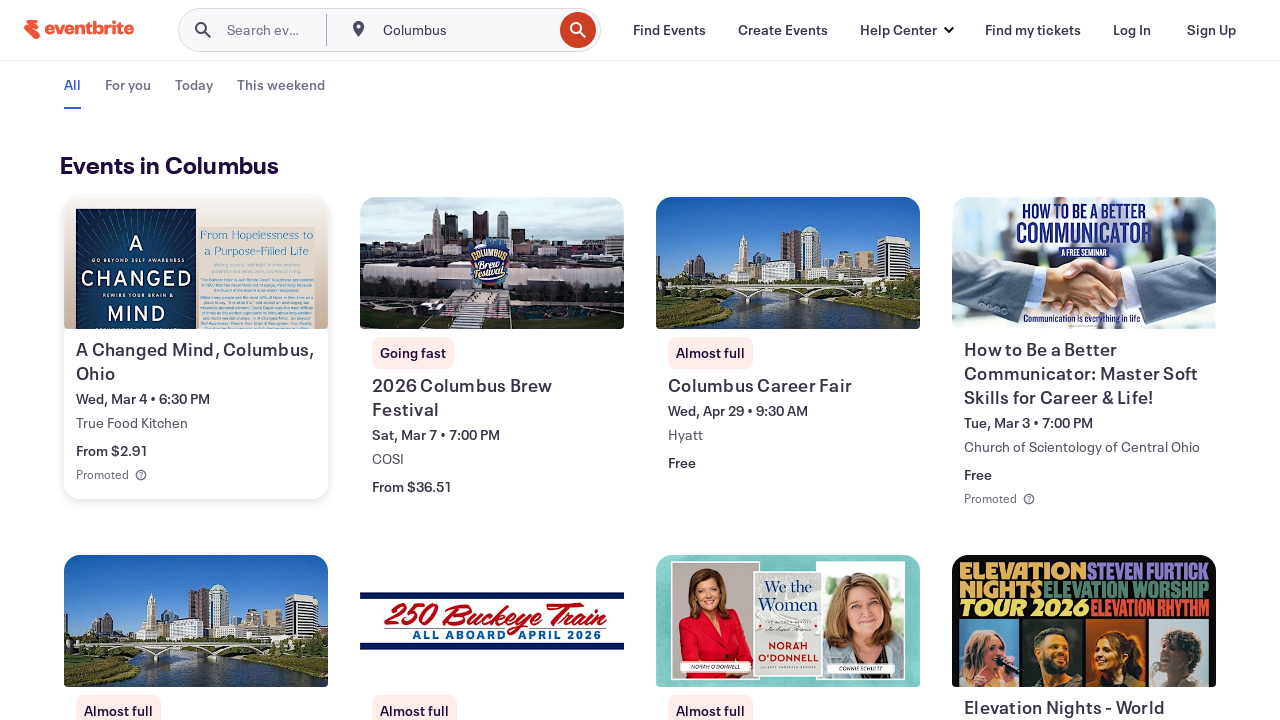

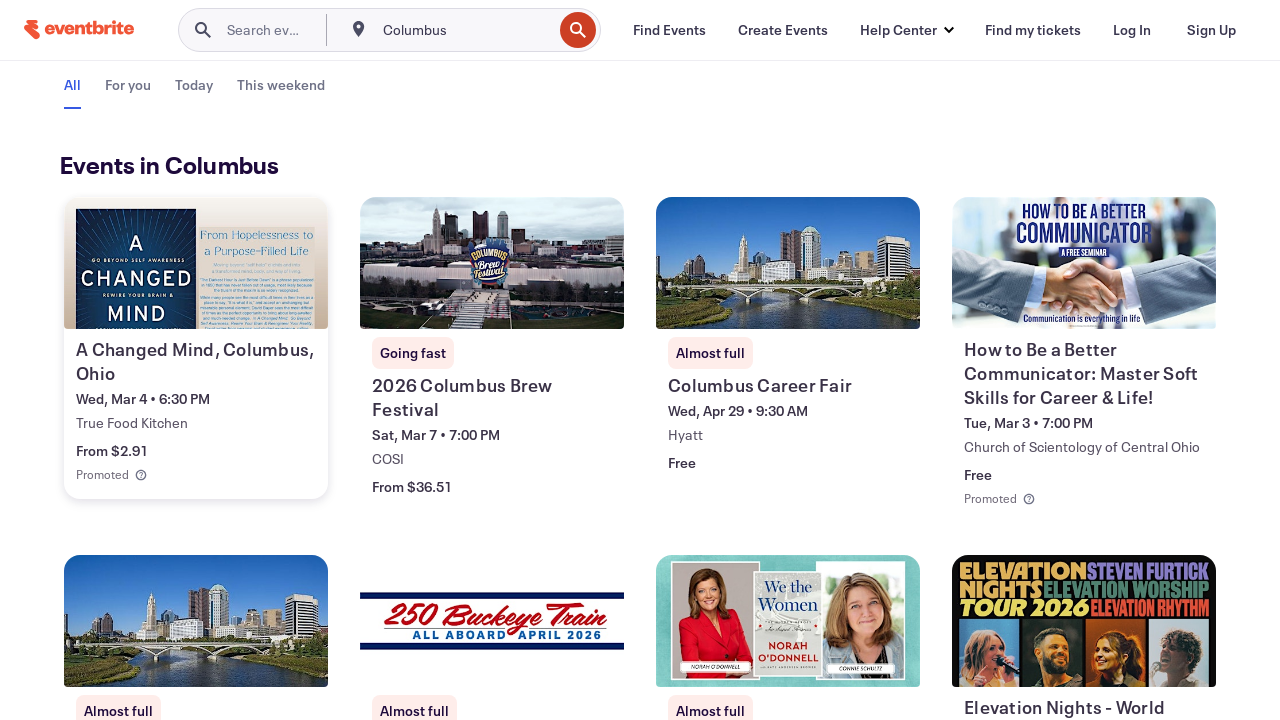